Tests table pagination by navigating through multiple pages of a data table

Starting URL: https://rori4.github.io/selenium-practice/#/pages/tables/smart-table

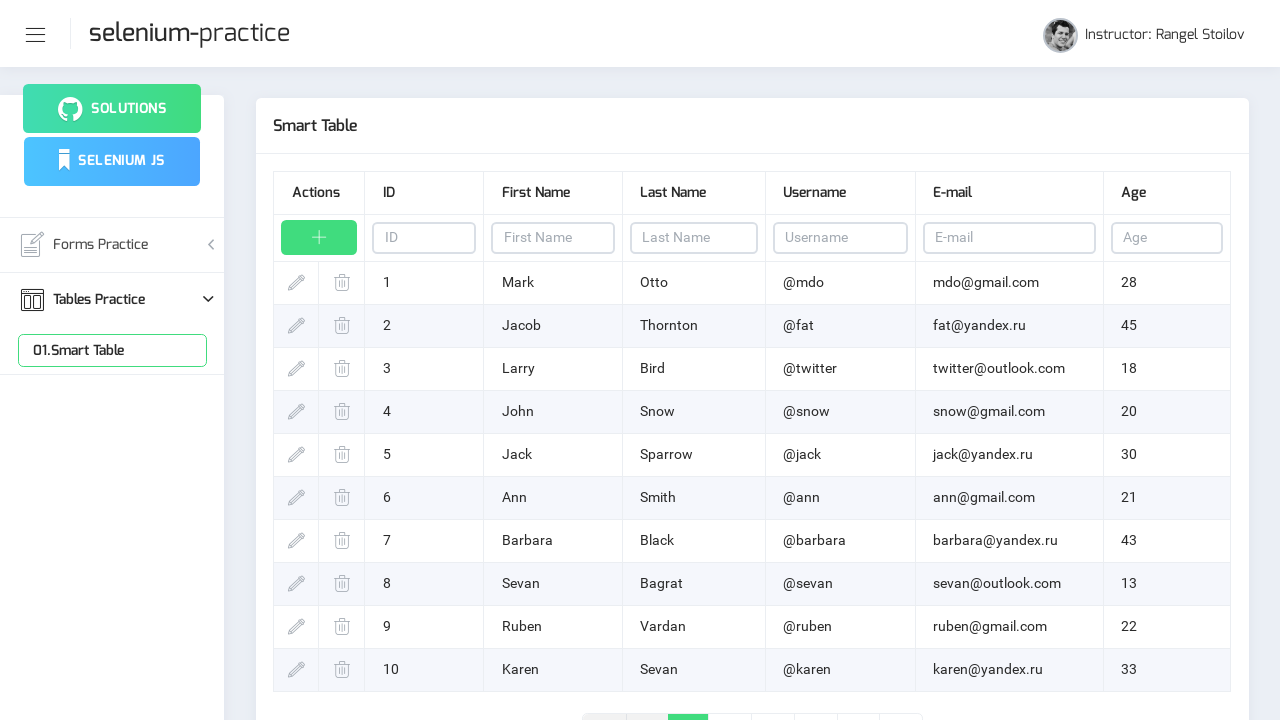

Table loaded with rows visible
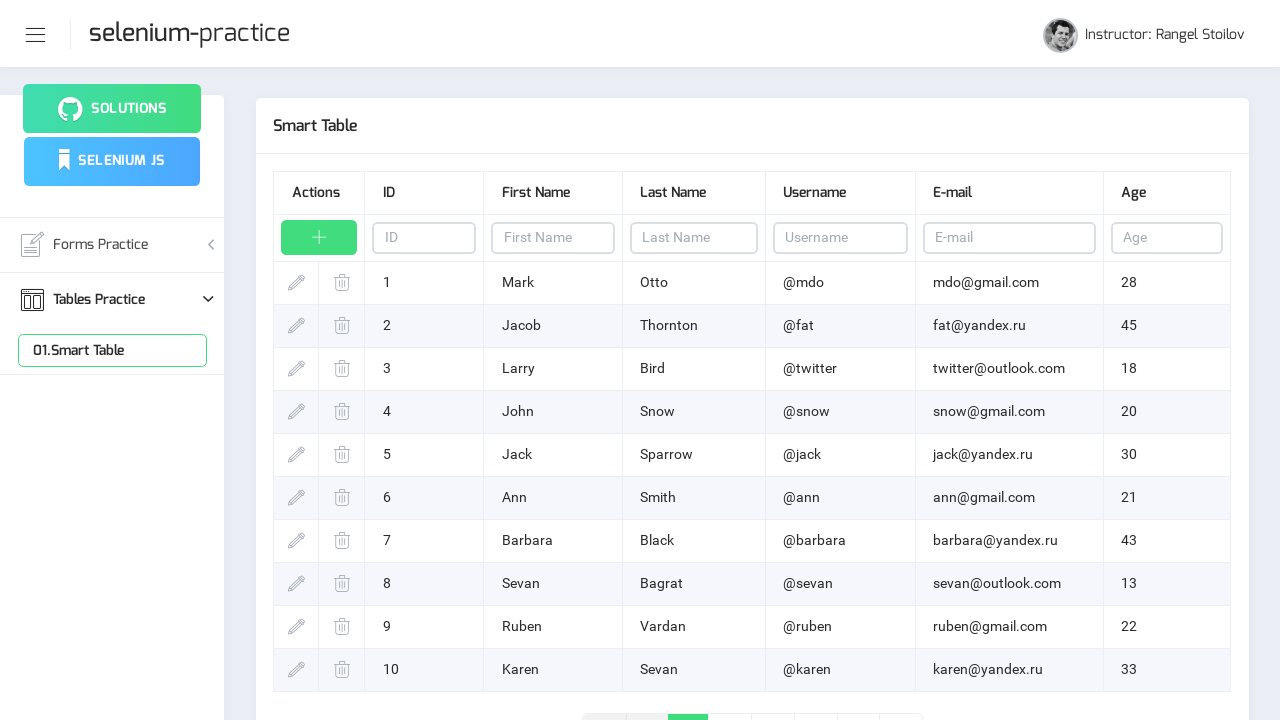

Clicked next page button (iteration 1 of 5) at (858, 701) on .page-link-next
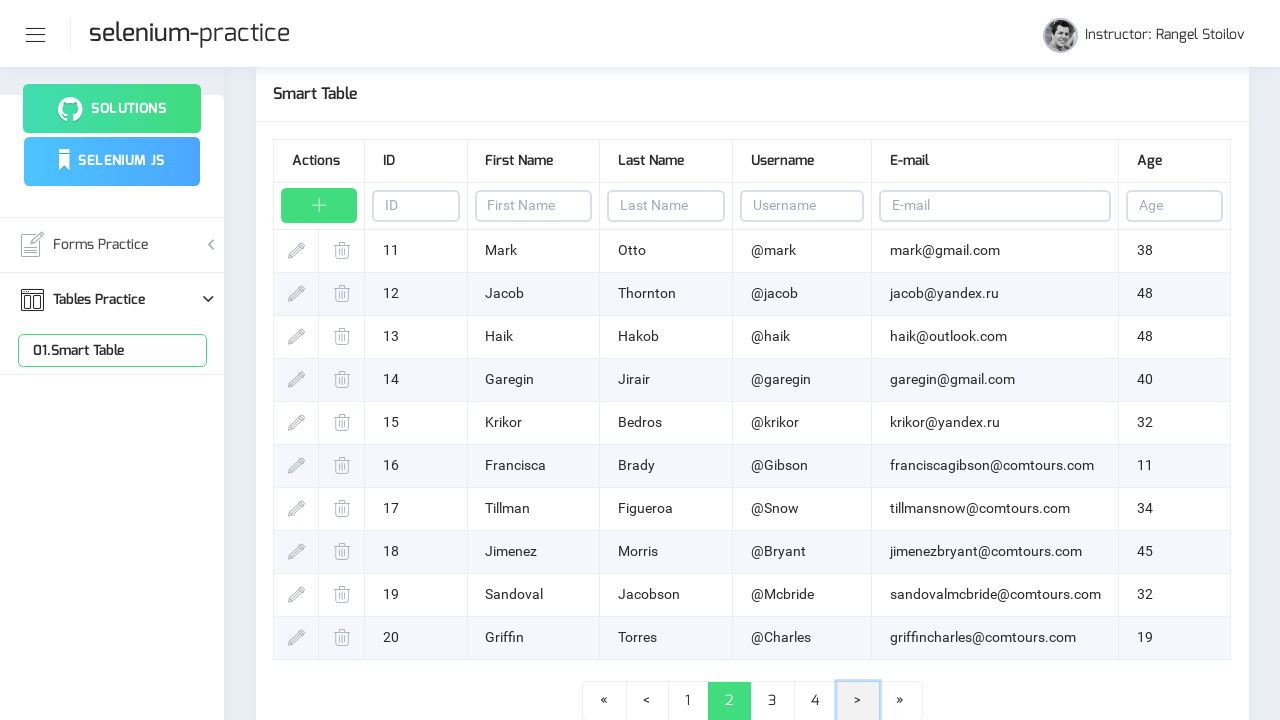

Waited for new page data to load (iteration 1 of 5)
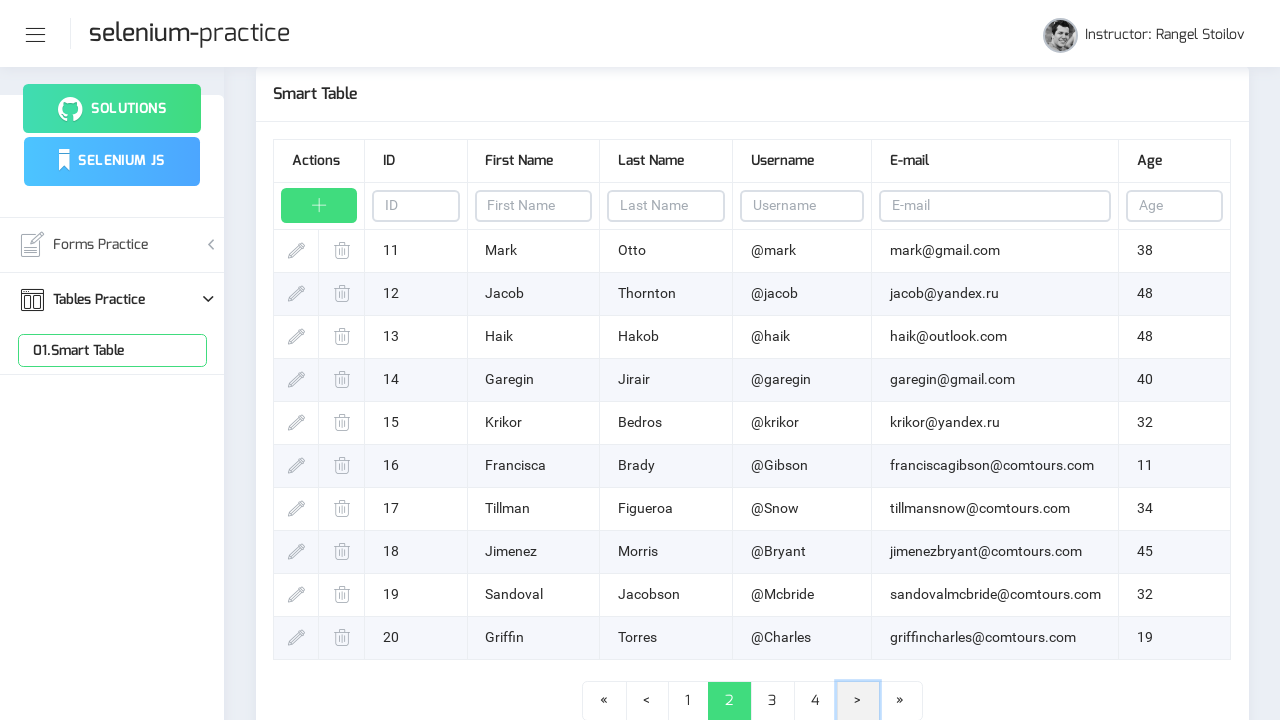

Clicked next page button (iteration 2 of 5) at (858, 701) on .page-link-next
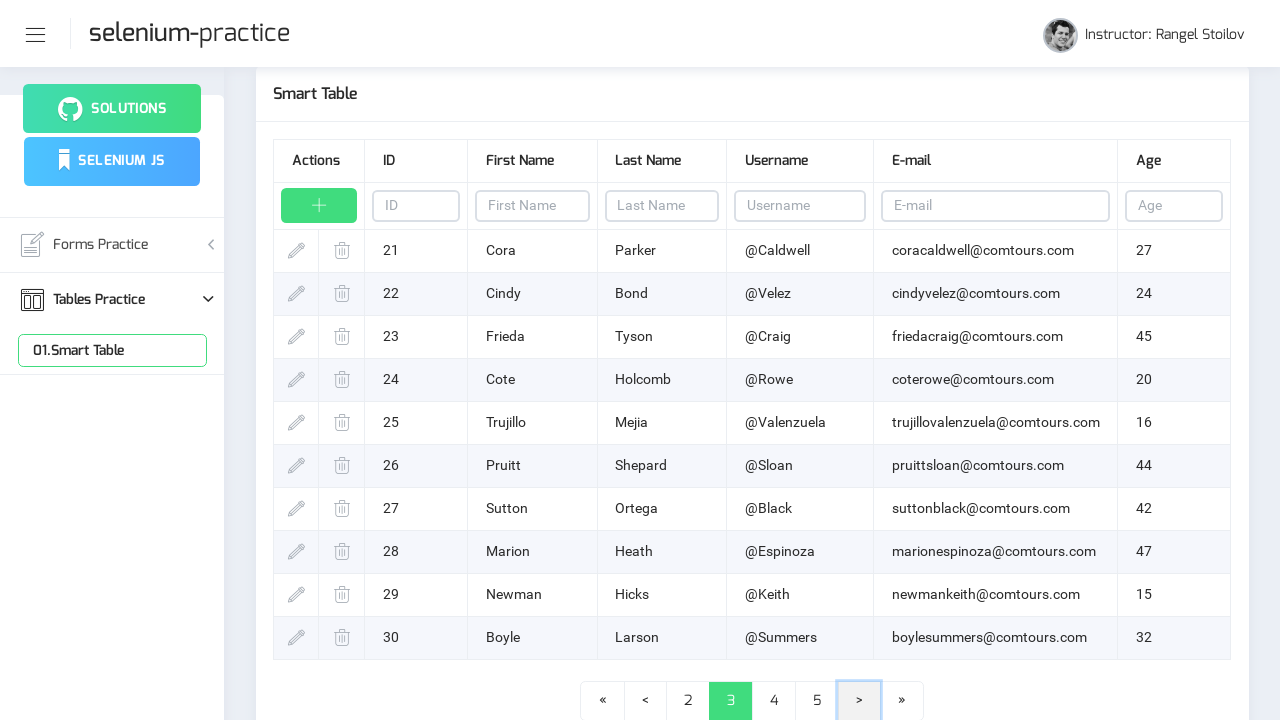

Waited for new page data to load (iteration 2 of 5)
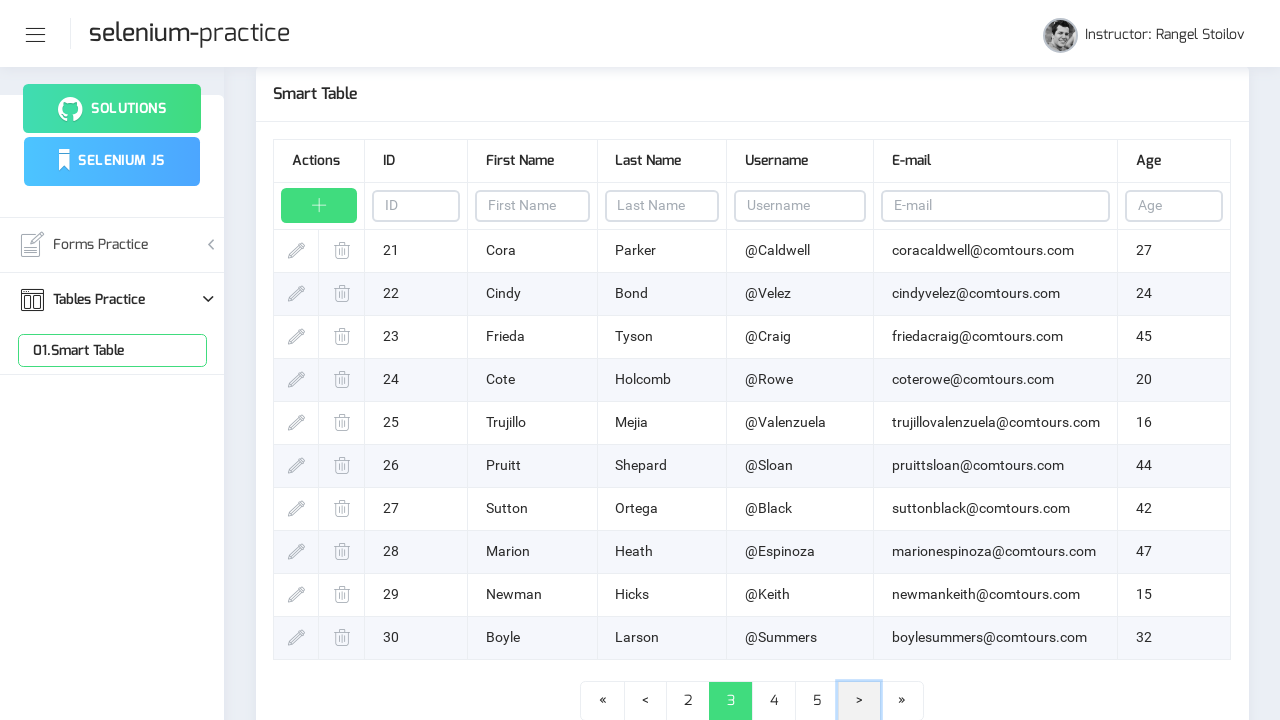

Clicked next page button (iteration 3 of 5) at (859, 701) on .page-link-next
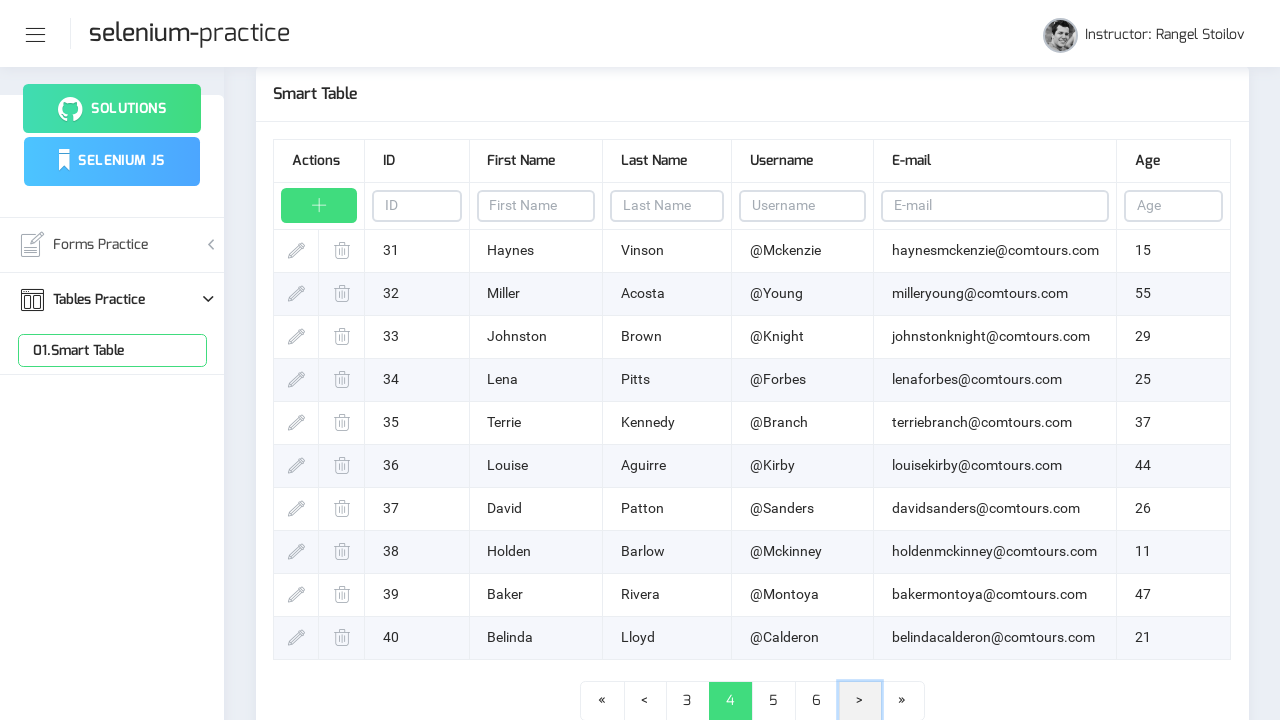

Waited for new page data to load (iteration 3 of 5)
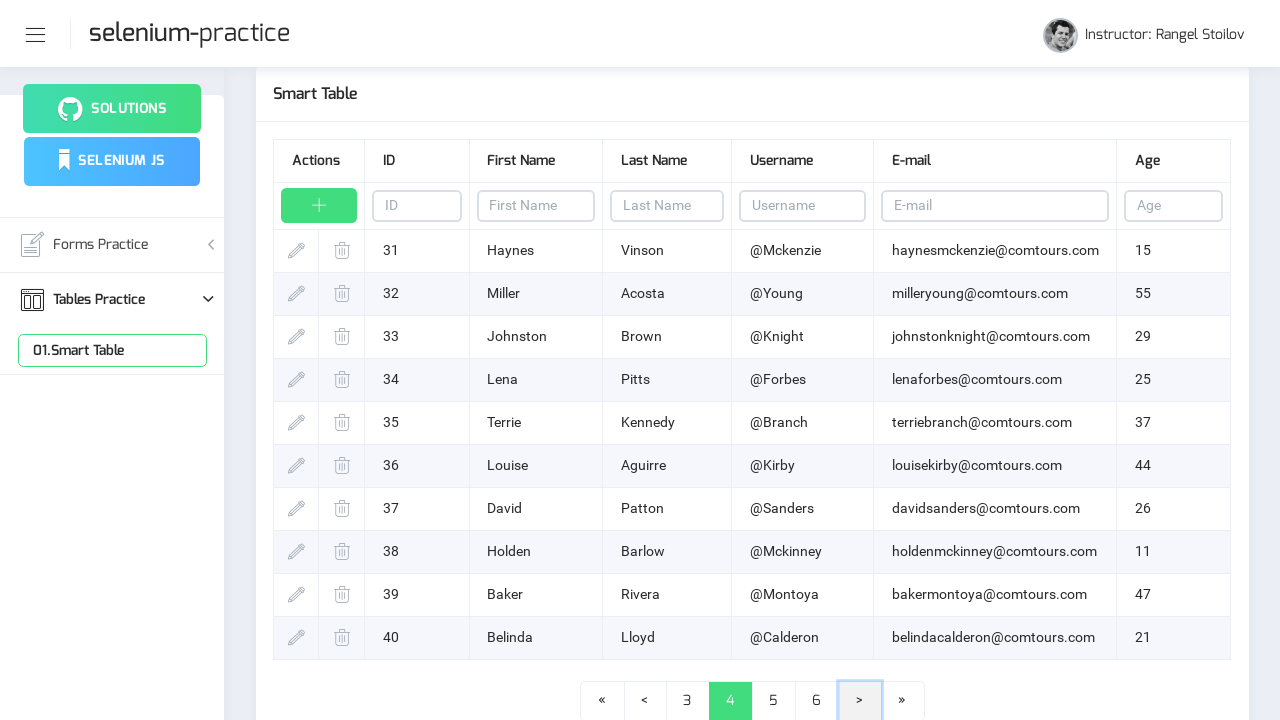

Clicked next page button (iteration 4 of 5) at (860, 701) on .page-link-next
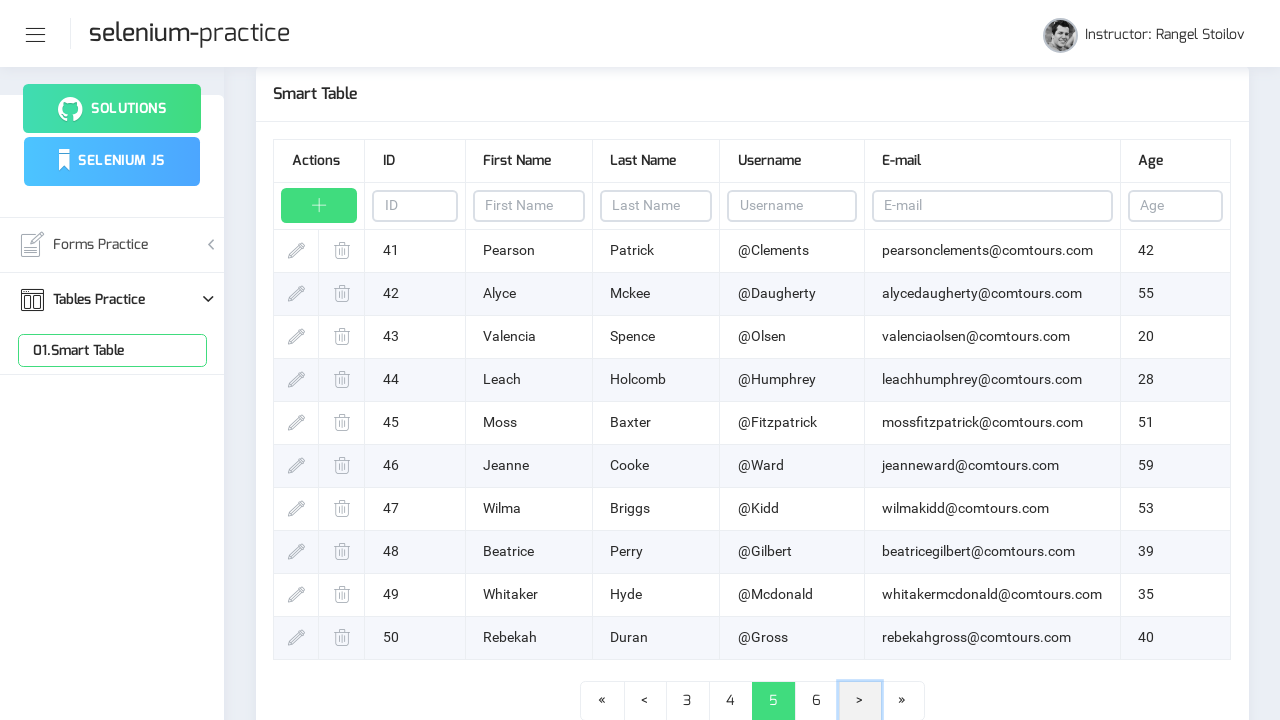

Waited for new page data to load (iteration 4 of 5)
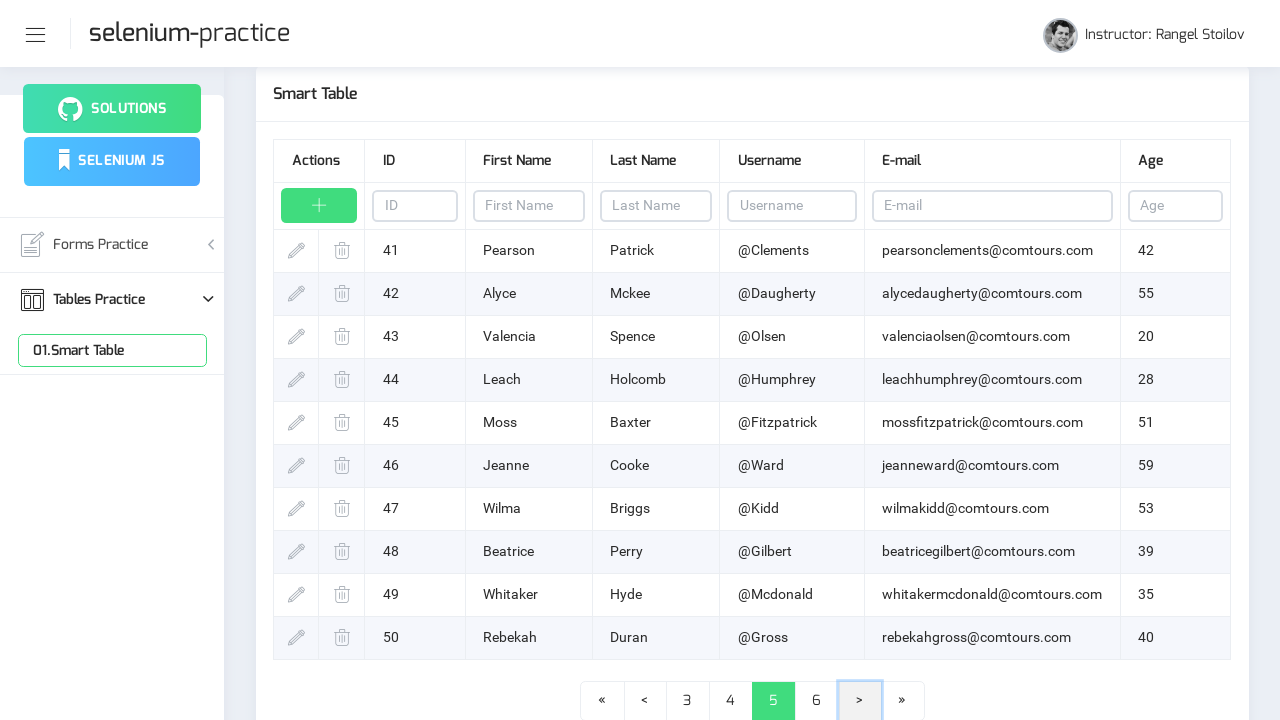

Clicked next page button (iteration 5 of 5) at (860, 701) on .page-link-next
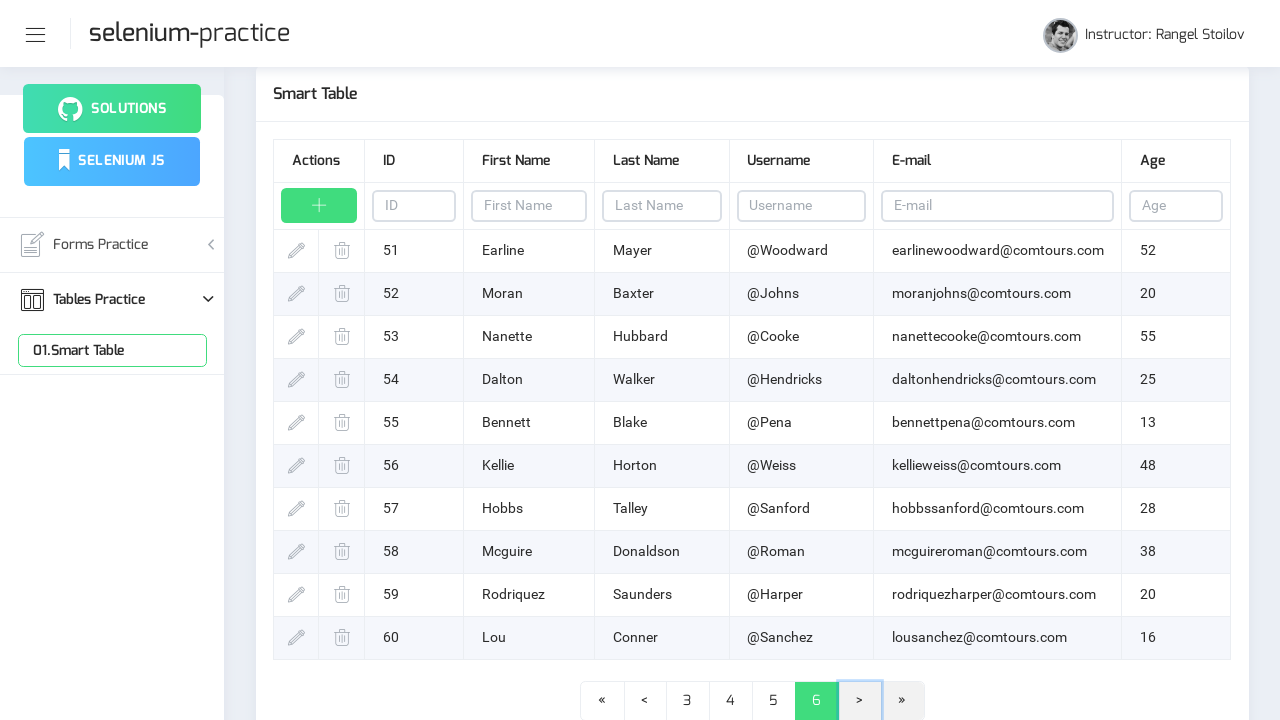

Waited for new page data to load (iteration 5 of 5)
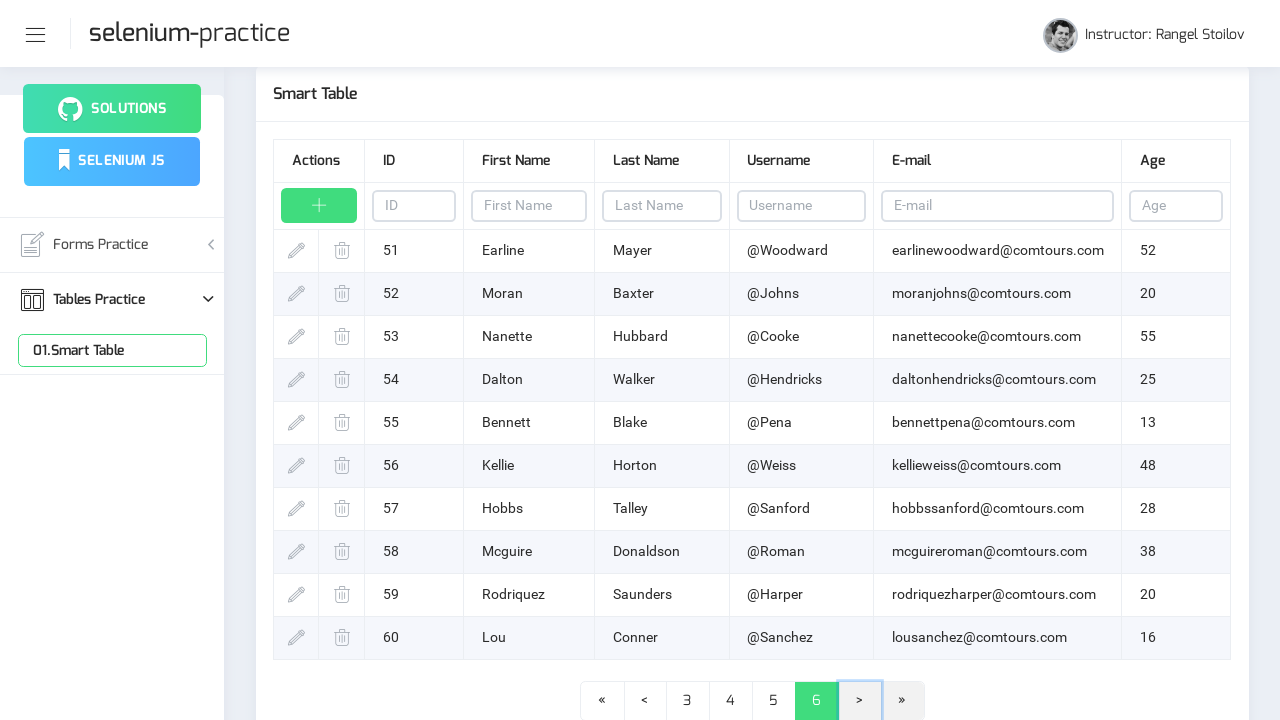

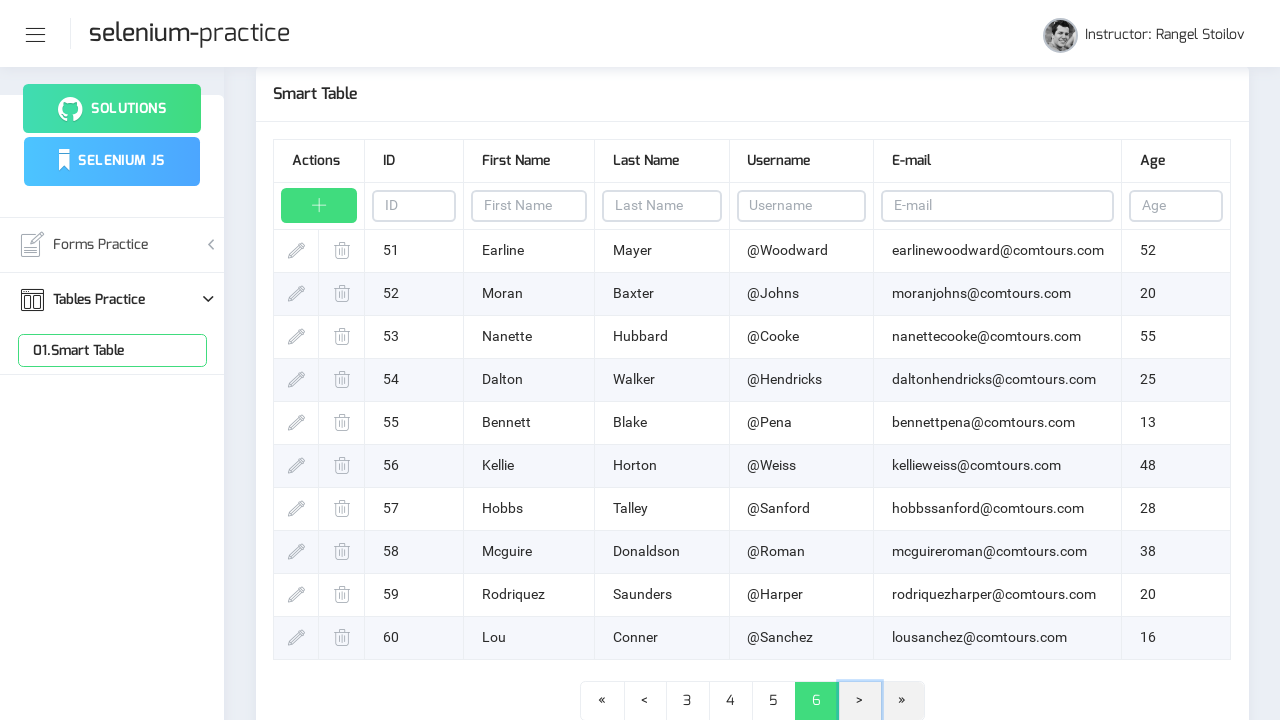